Tests date picker input by entering a date and verifying the value

Starting URL: https://www.selenium.dev/selenium/web/web-form

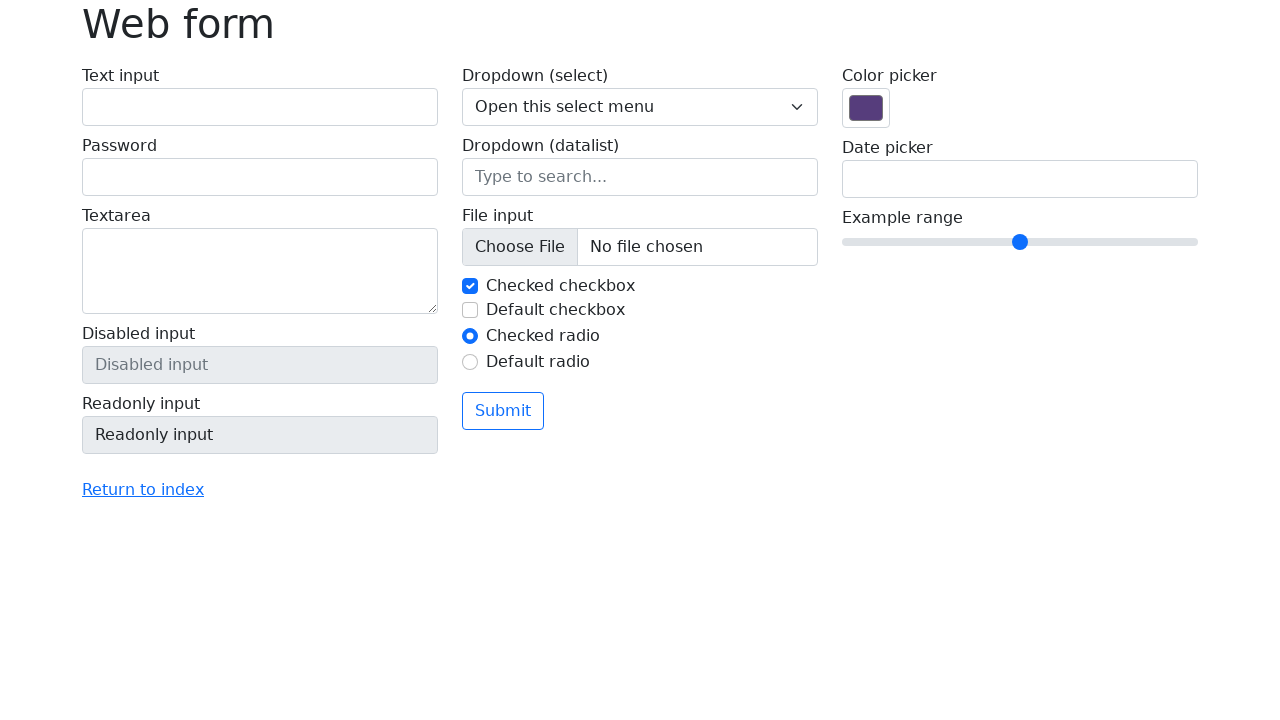

Filled date input field with '2023-10-01' on input[name='my-date']
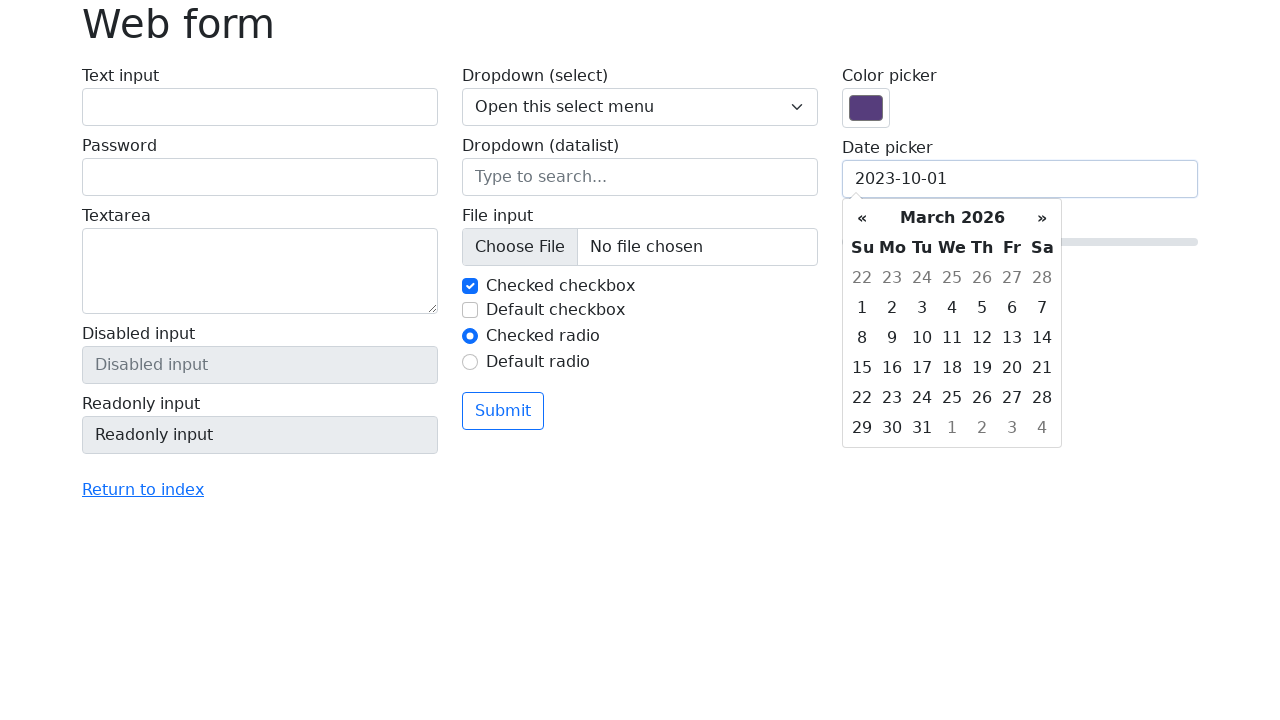

Verified date input value matches '2023-10-01'
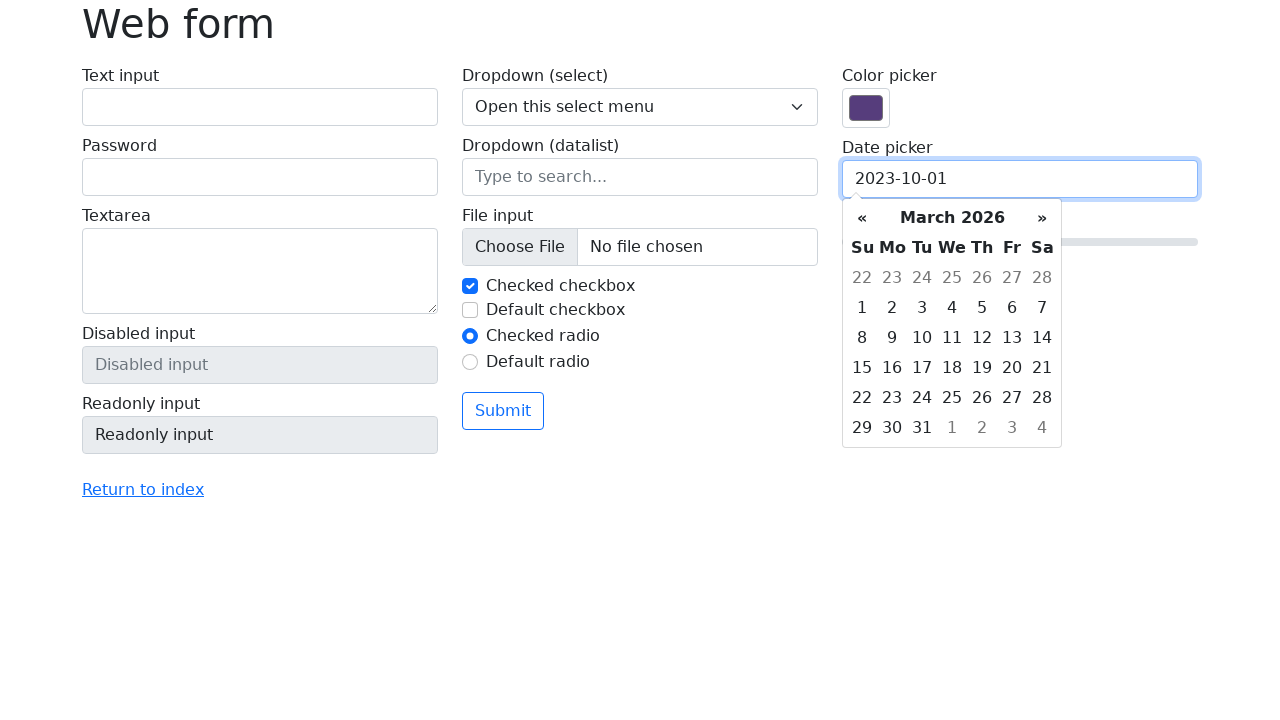

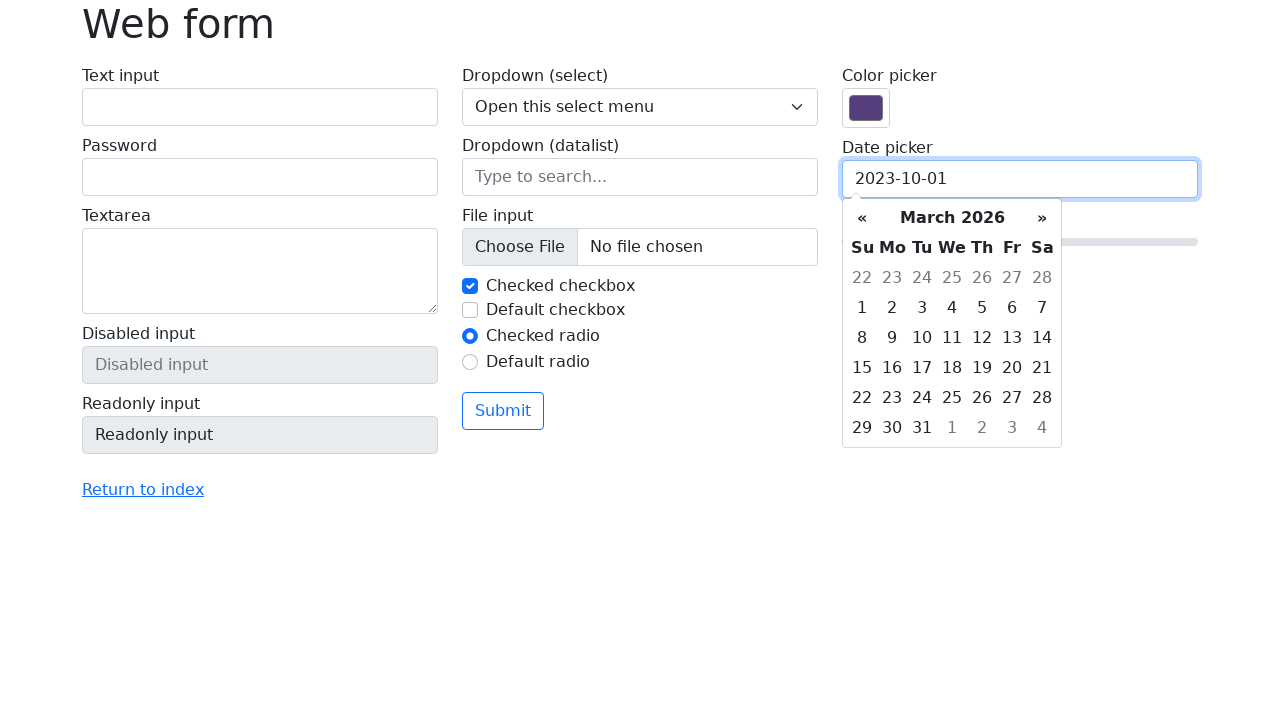